Tests that clicking the Due column header sorts the due amounts in ascending order by clicking the header and verifying the values are sorted correctly.

Starting URL: http://the-internet.herokuapp.com/tables

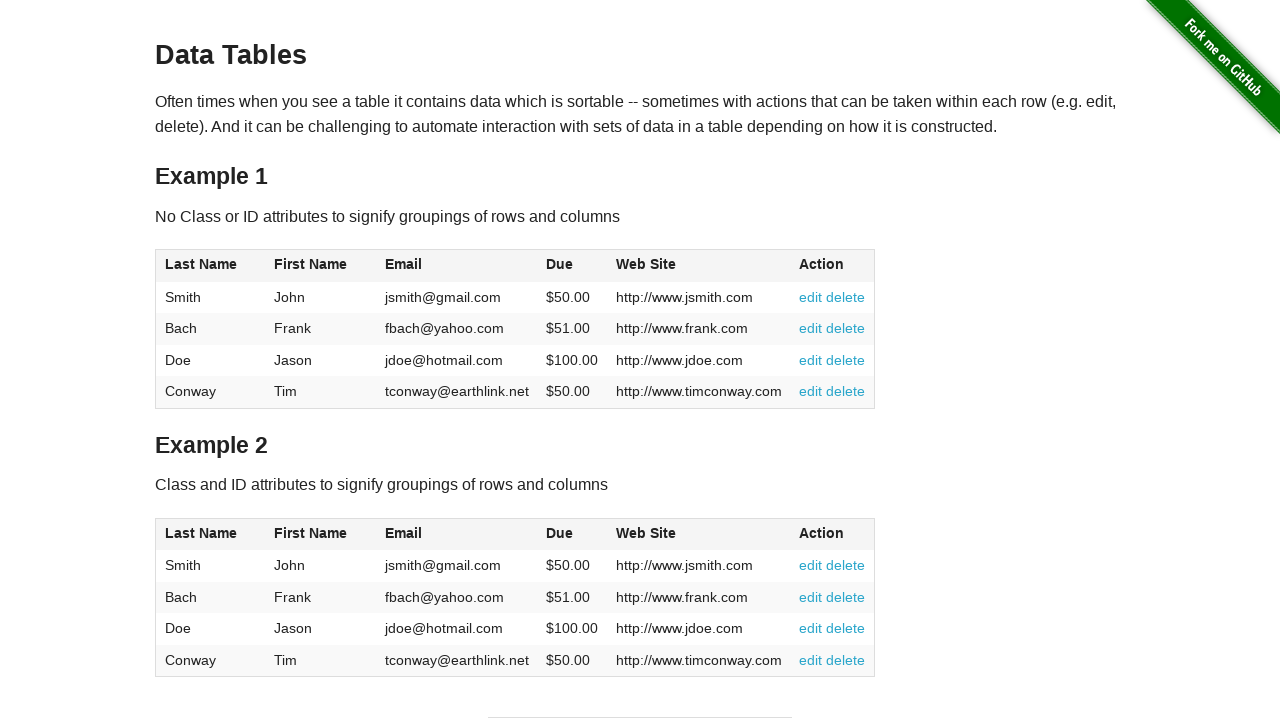

Clicked the Due column header to sort in ascending order at (572, 266) on #table1 thead tr th:nth-of-type(4)
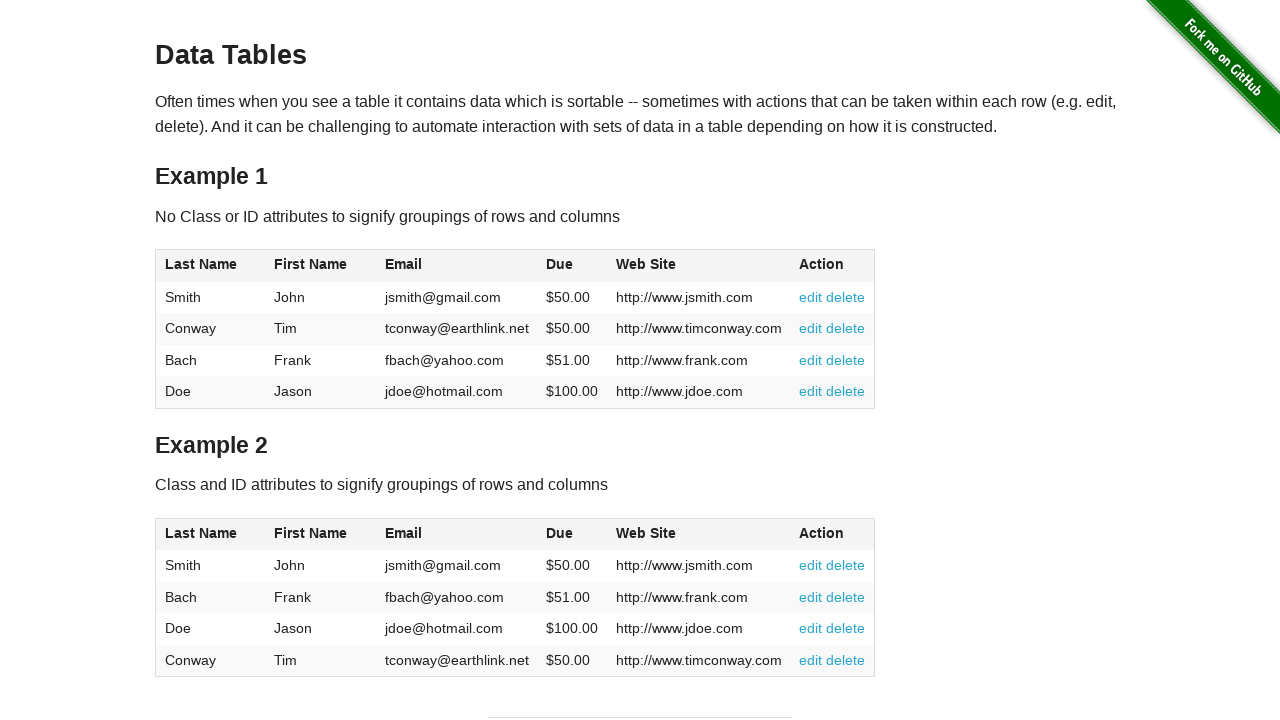

Waited for table to be sorted and due values to load
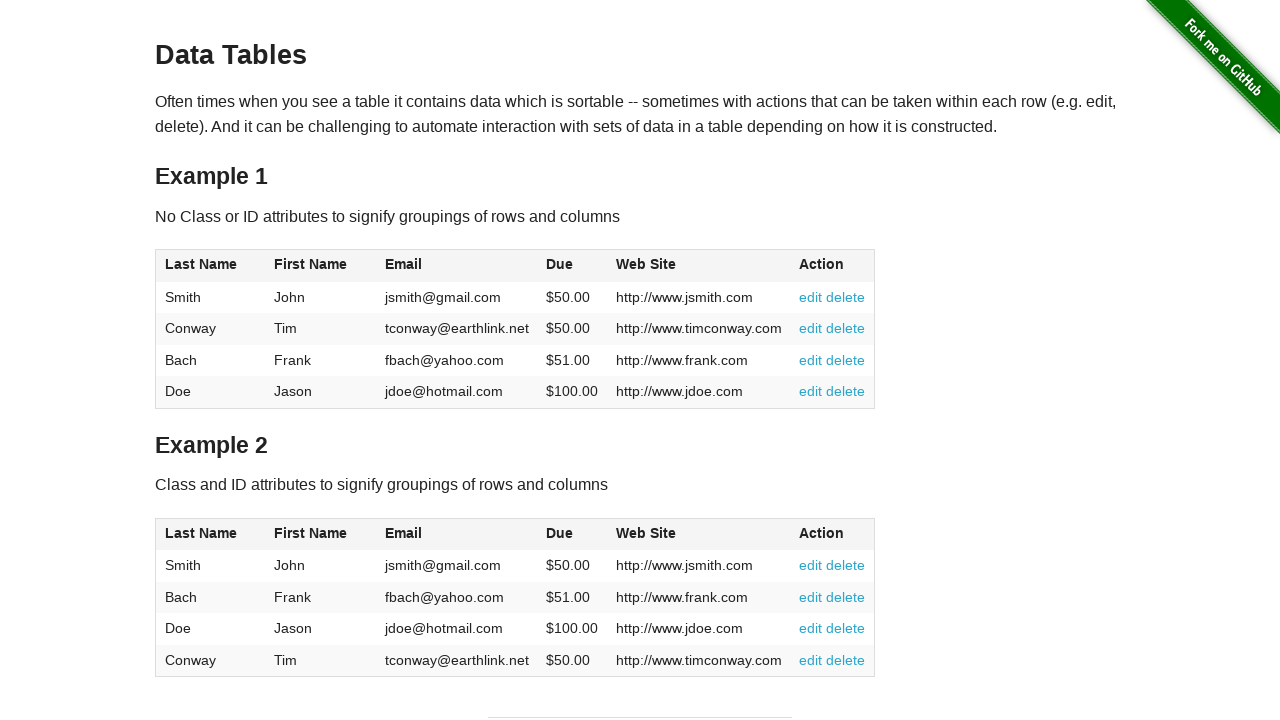

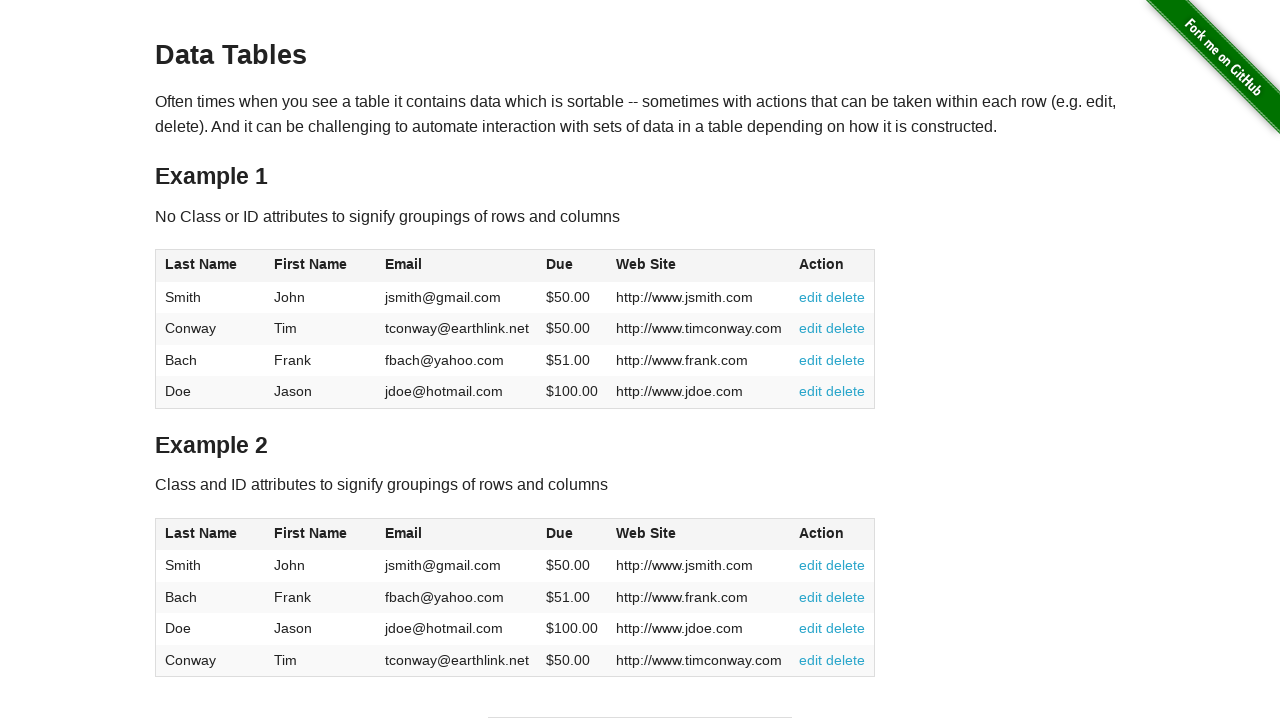